Navigates to a web form page and toggles all checkboxes on the page by clicking each one

Starting URL: http://www.smartwebby.com/PHP/Phptips2.asp

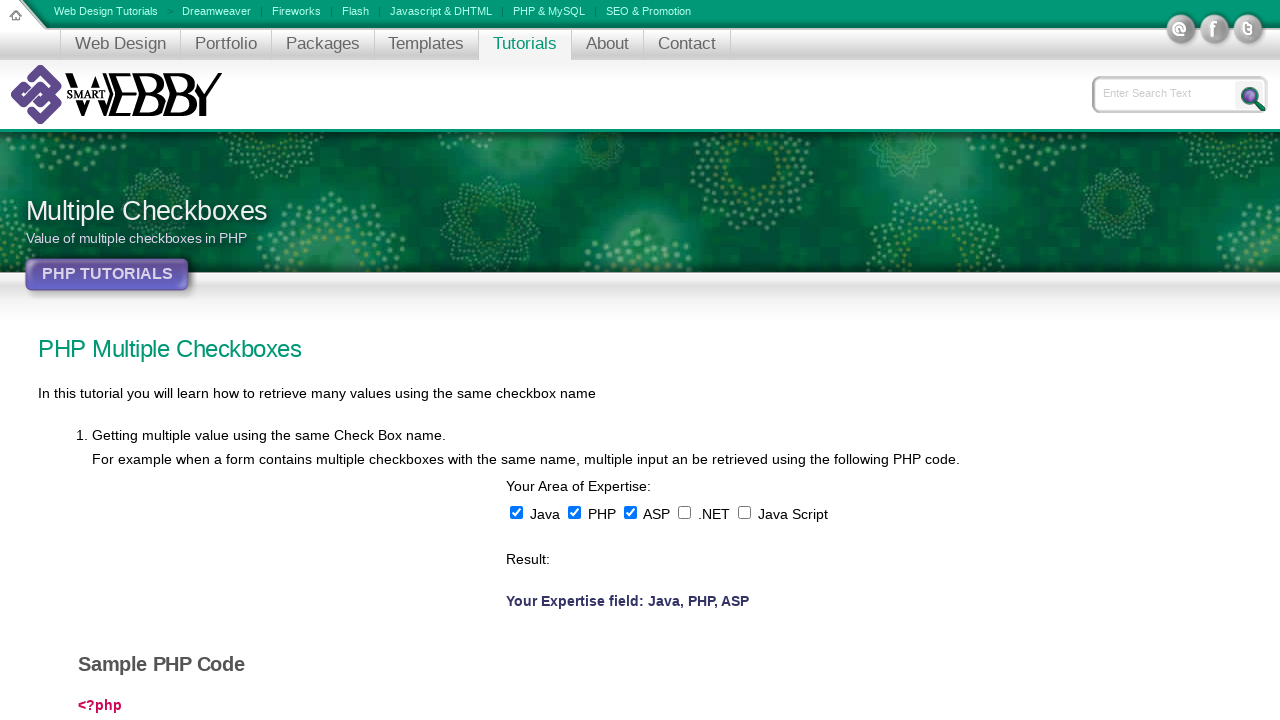

Navigated to web form page
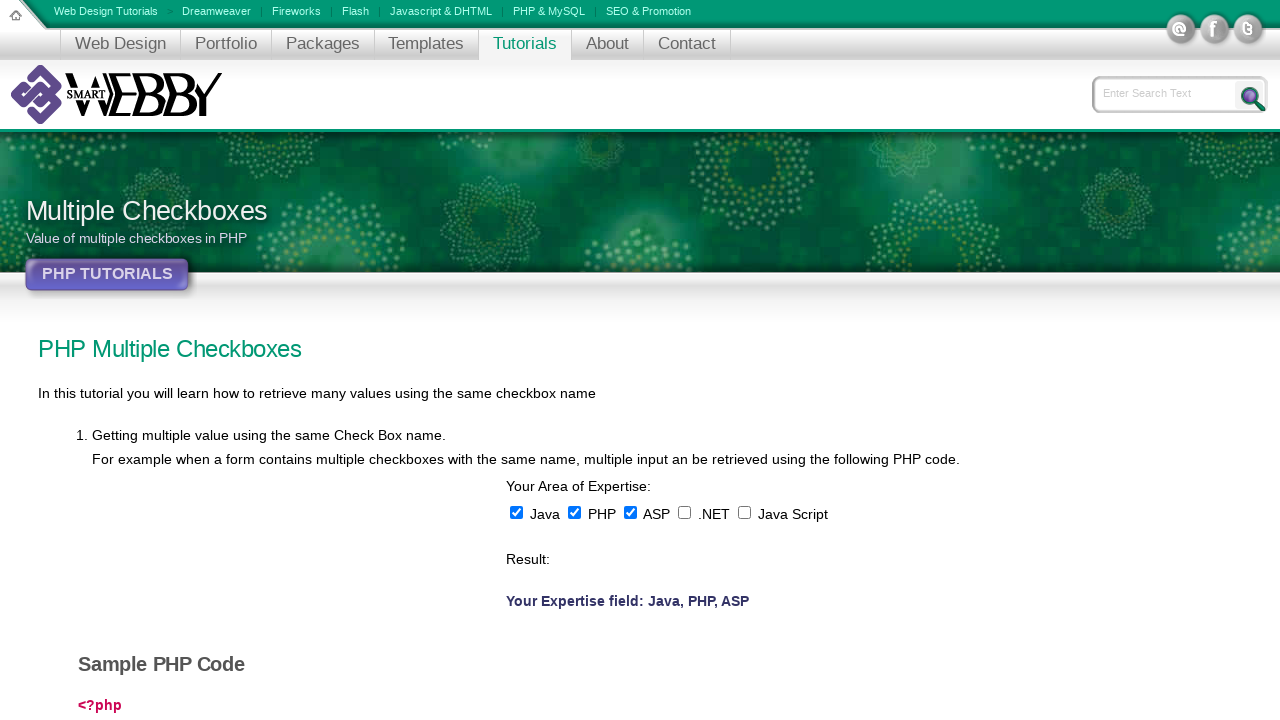

Located all checkboxes on the page
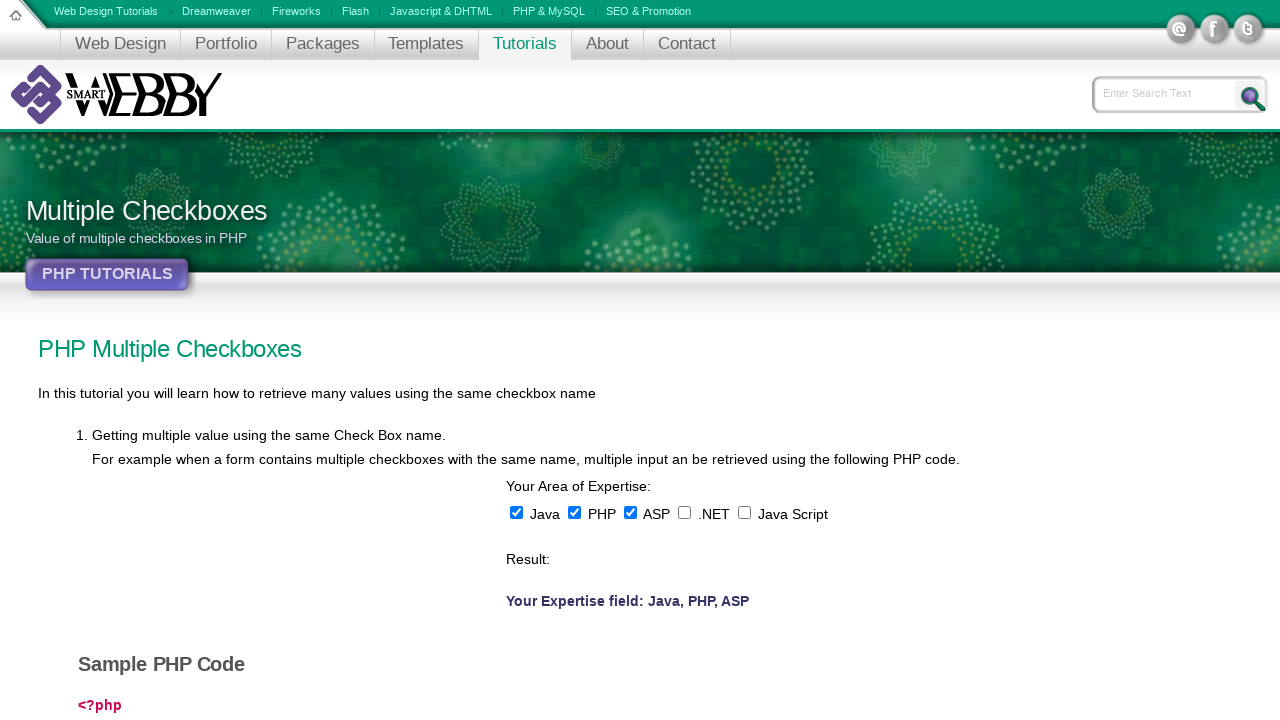

Found 5 checkboxes on the page
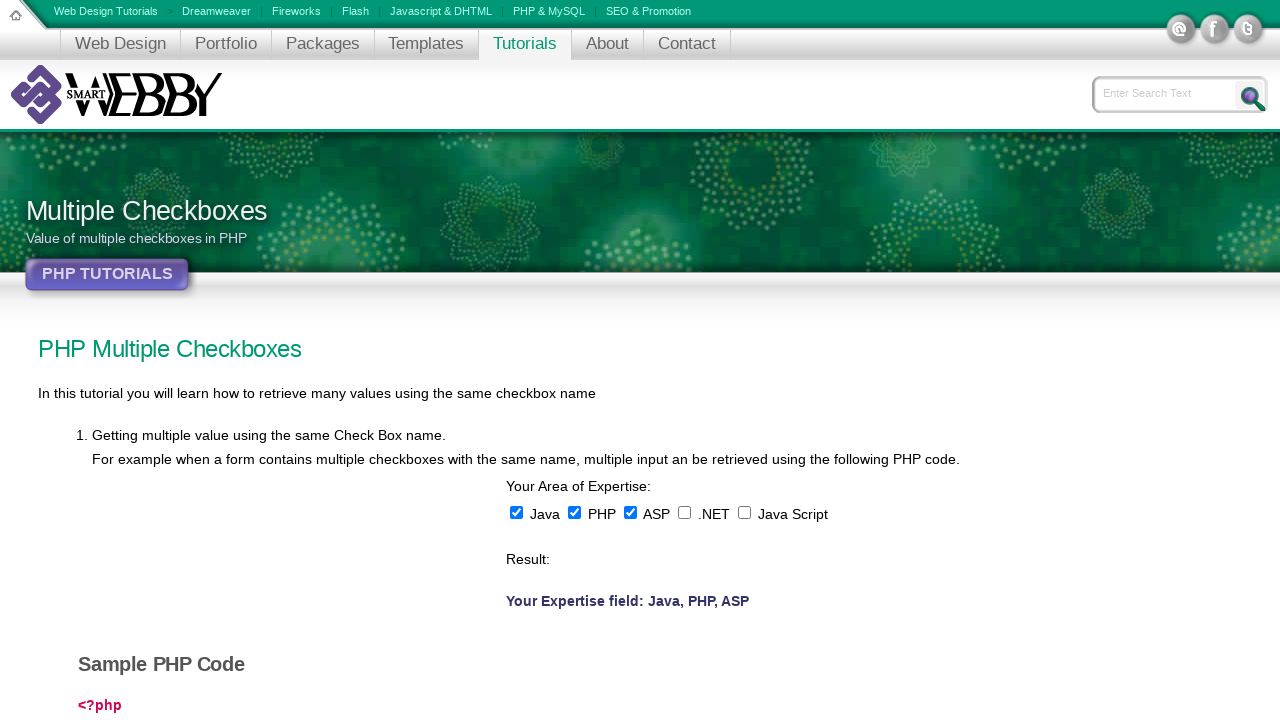

Toggled checkbox (was checked) at (516, 512) on input[type='checkbox'] >> nth=0
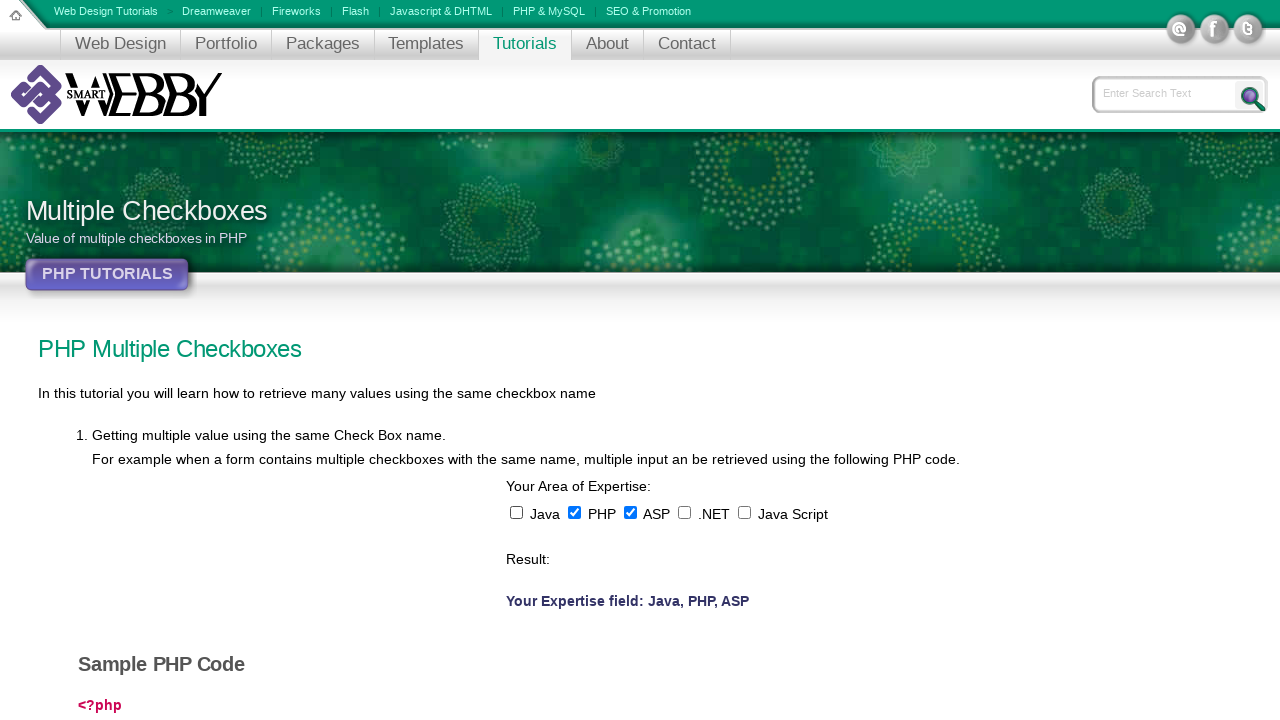

Toggled checkbox (was checked) at (574, 512) on input[type='checkbox'] >> nth=1
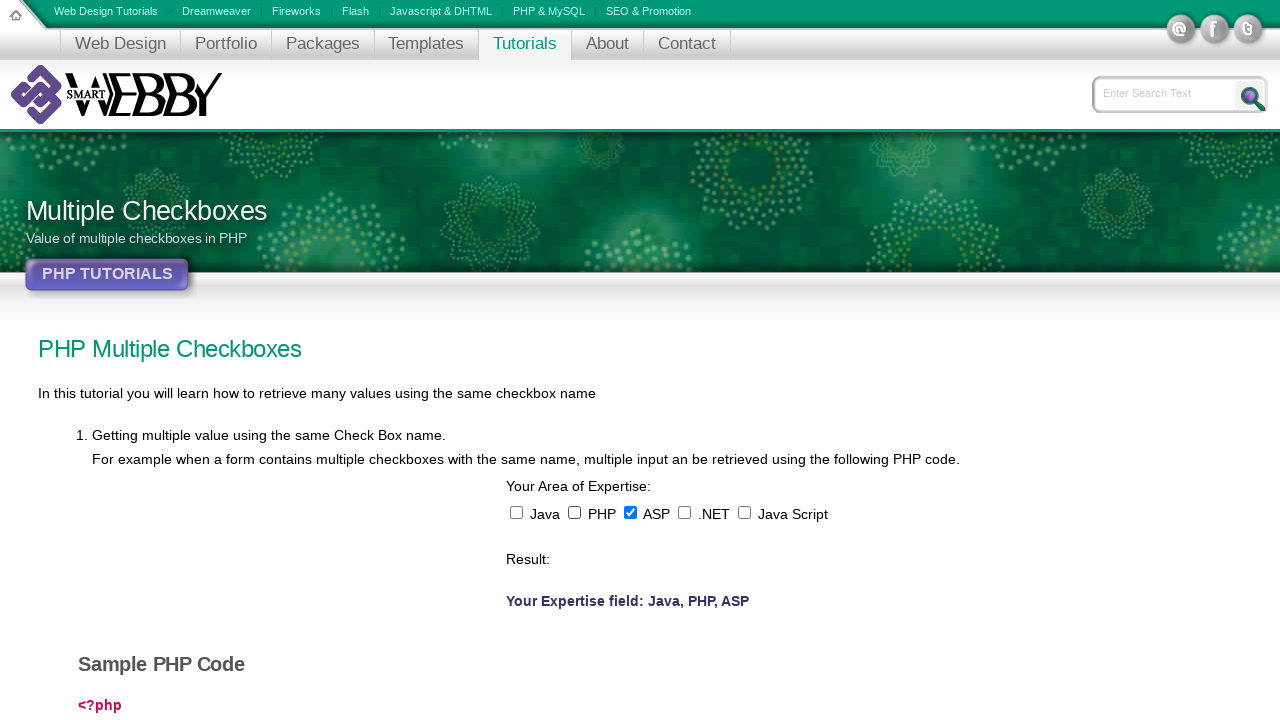

Toggled checkbox (was checked) at (630, 512) on input[type='checkbox'] >> nth=2
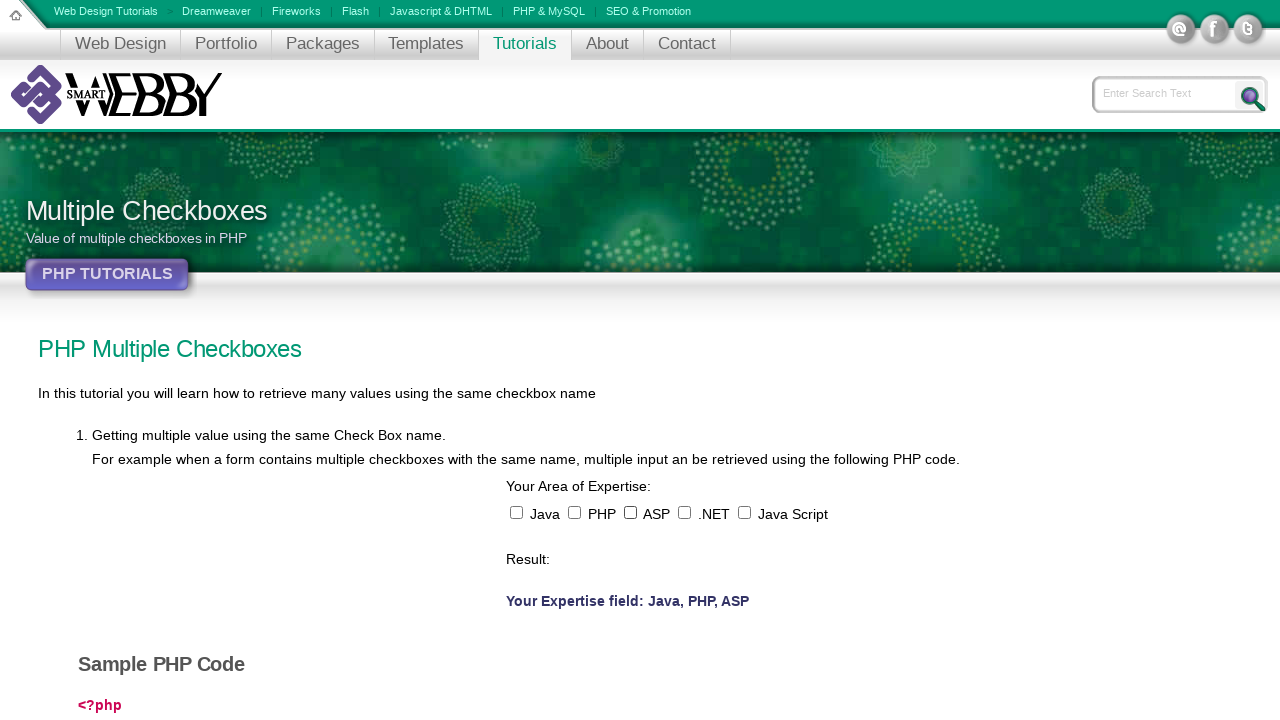

Toggled checkbox (was unchecked) at (684, 512) on input[type='checkbox'] >> nth=3
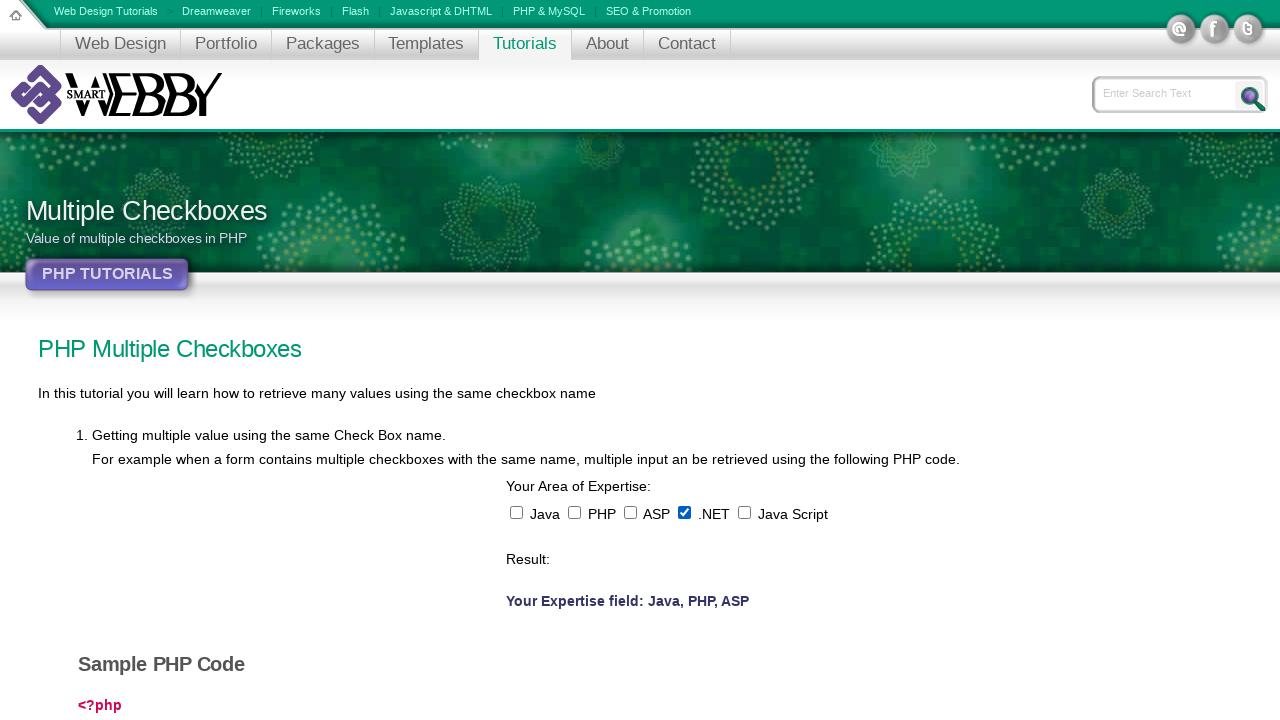

Toggled checkbox (was unchecked) at (744, 512) on input[type='checkbox'] >> nth=4
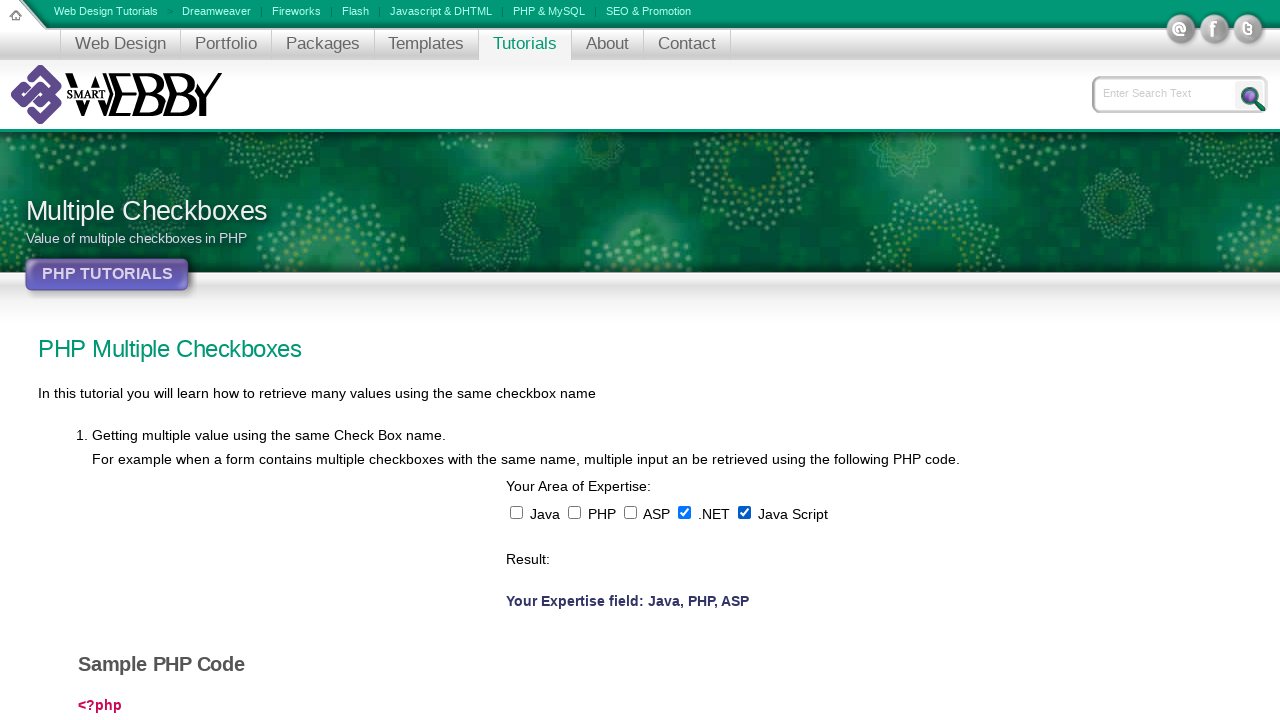

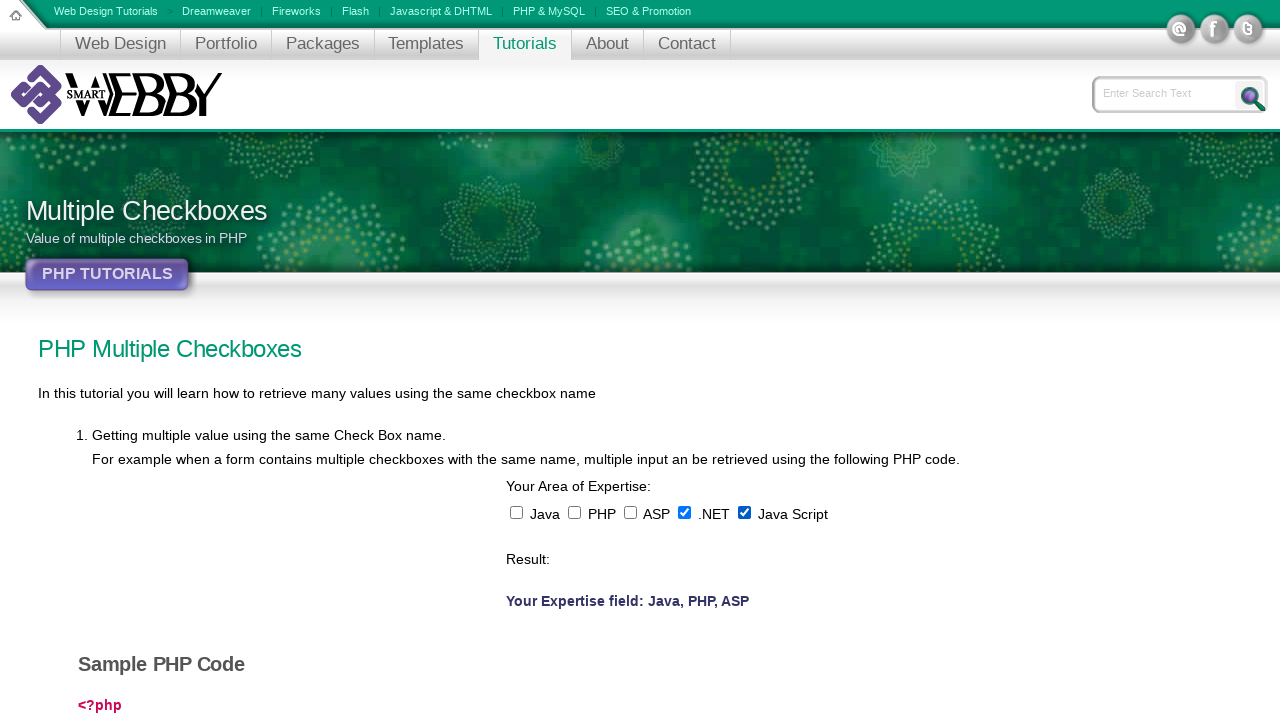